Automates a cultivated variety SNP query task by selecting dropdown options, clicking radio buttons, filling in a gene ID, and submitting the form to retrieve SNP data.

Starting URL: https://cegresources.icrisat.org/cicerseq/?page_id=3605

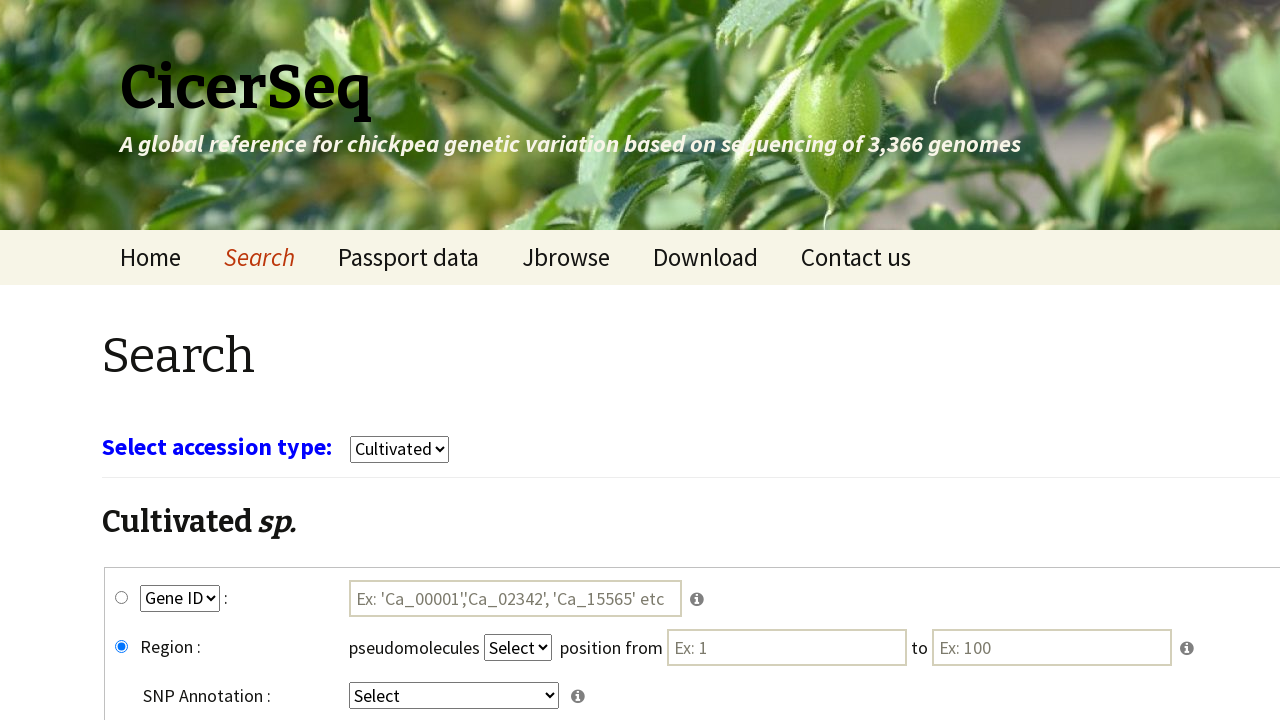

Waited for page to load (networkidle)
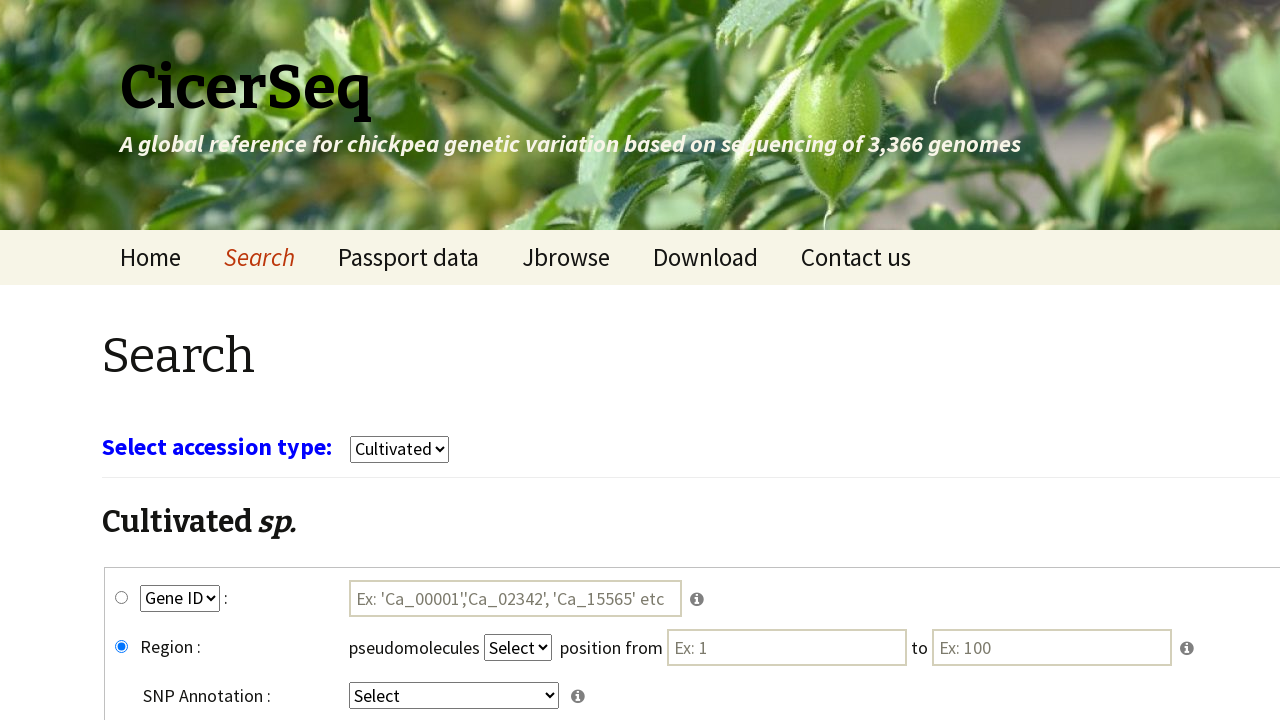

Selected 'cultivars' from crop dropdown on select[name='select_crop']
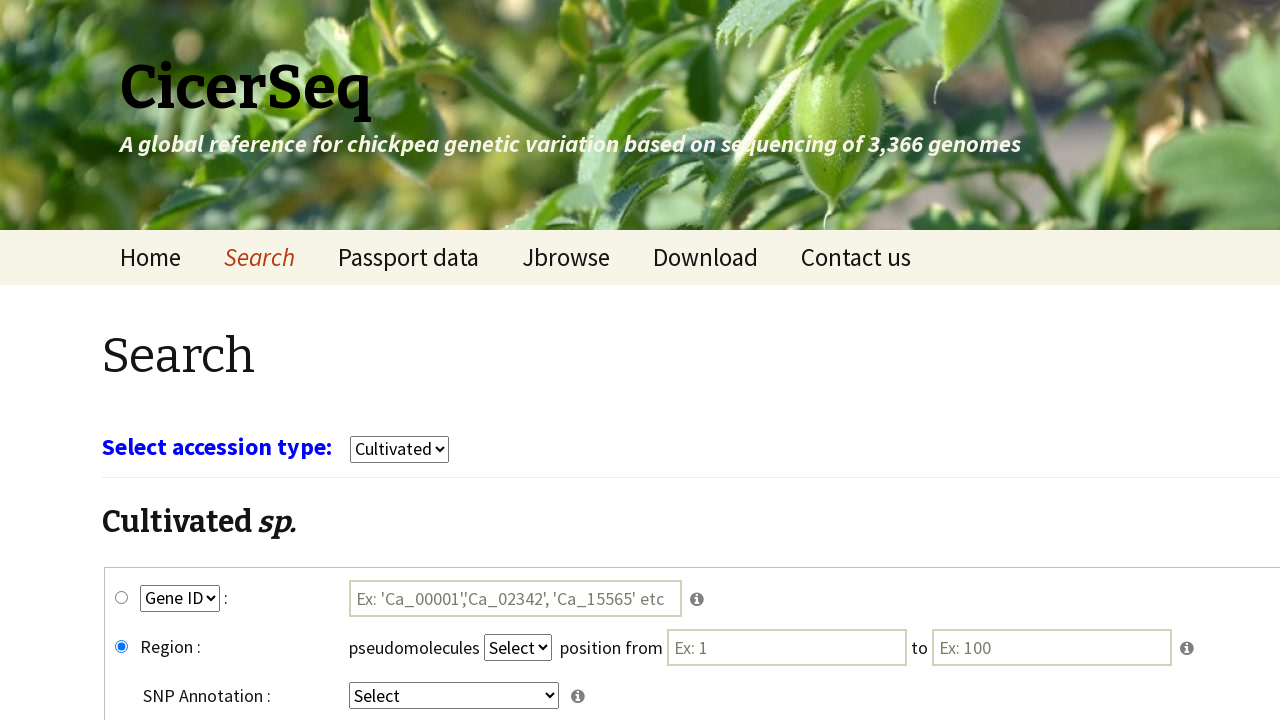

Clicked gene_snp radio button at (122, 598) on #gene_snp
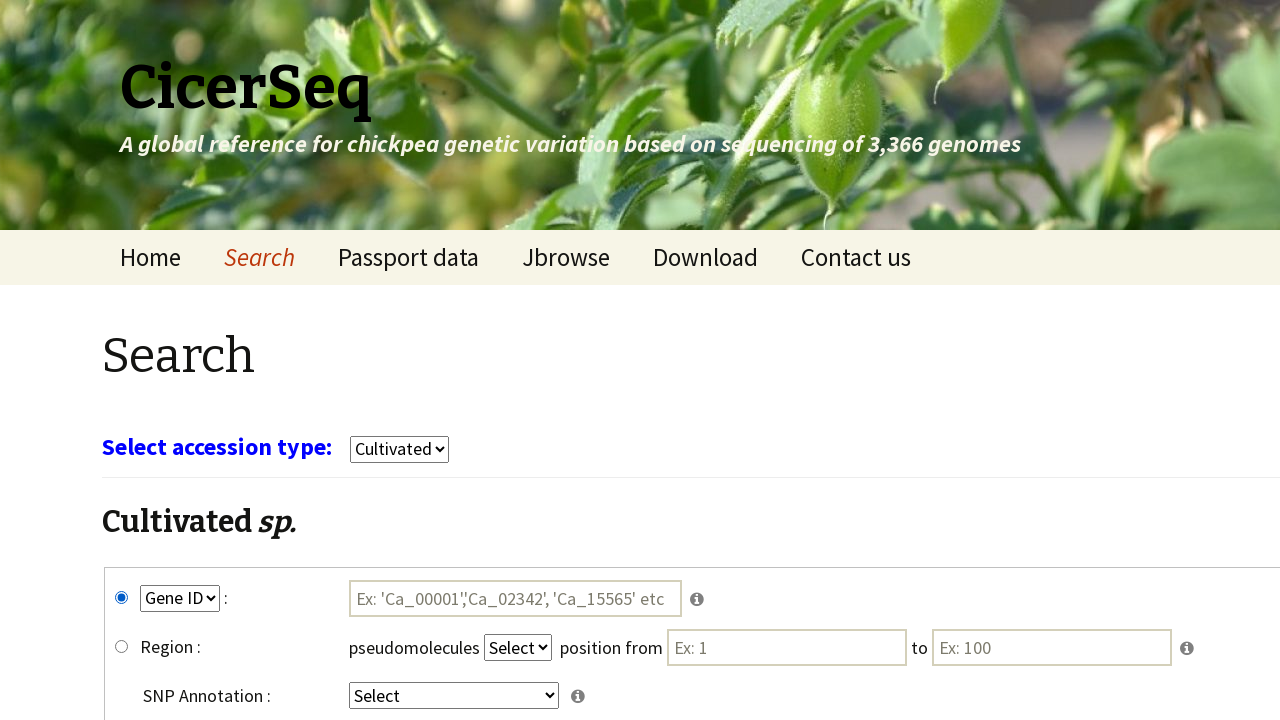

Selected 'GeneID' from key1 dropdown on select[name='key1']
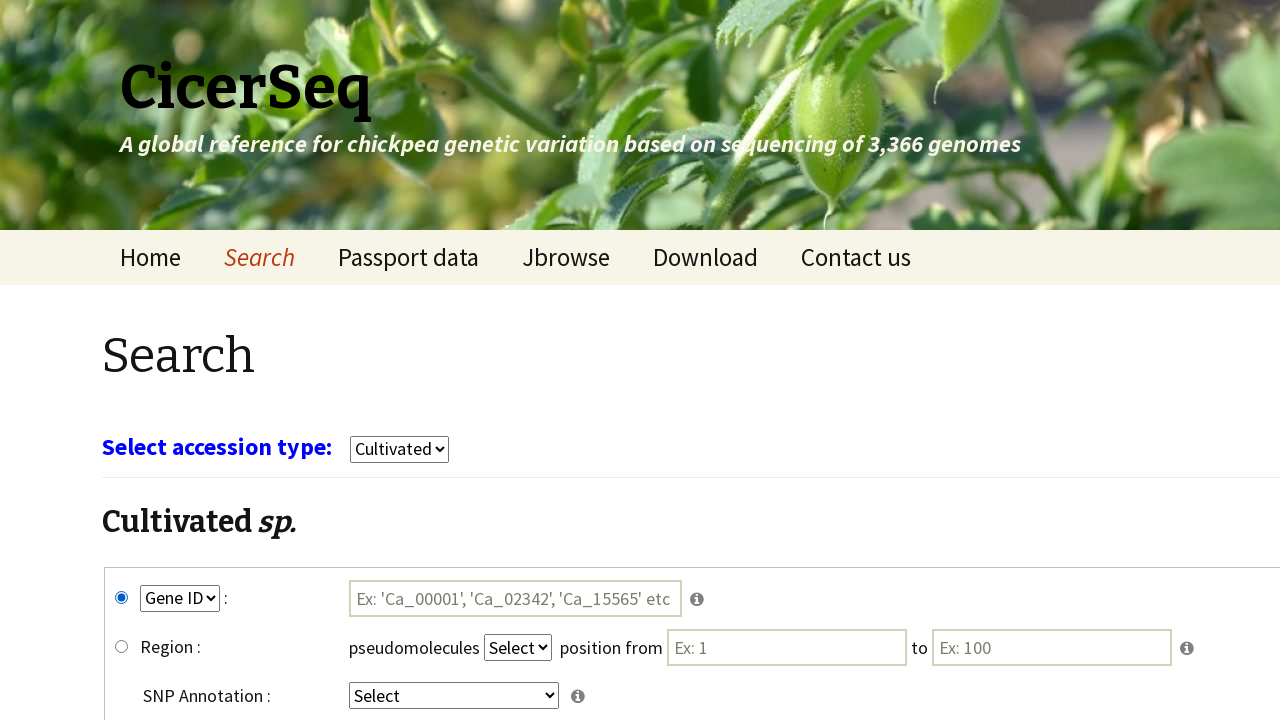

Selected 'intergenic' from key4 dropdown on select[name='key4']
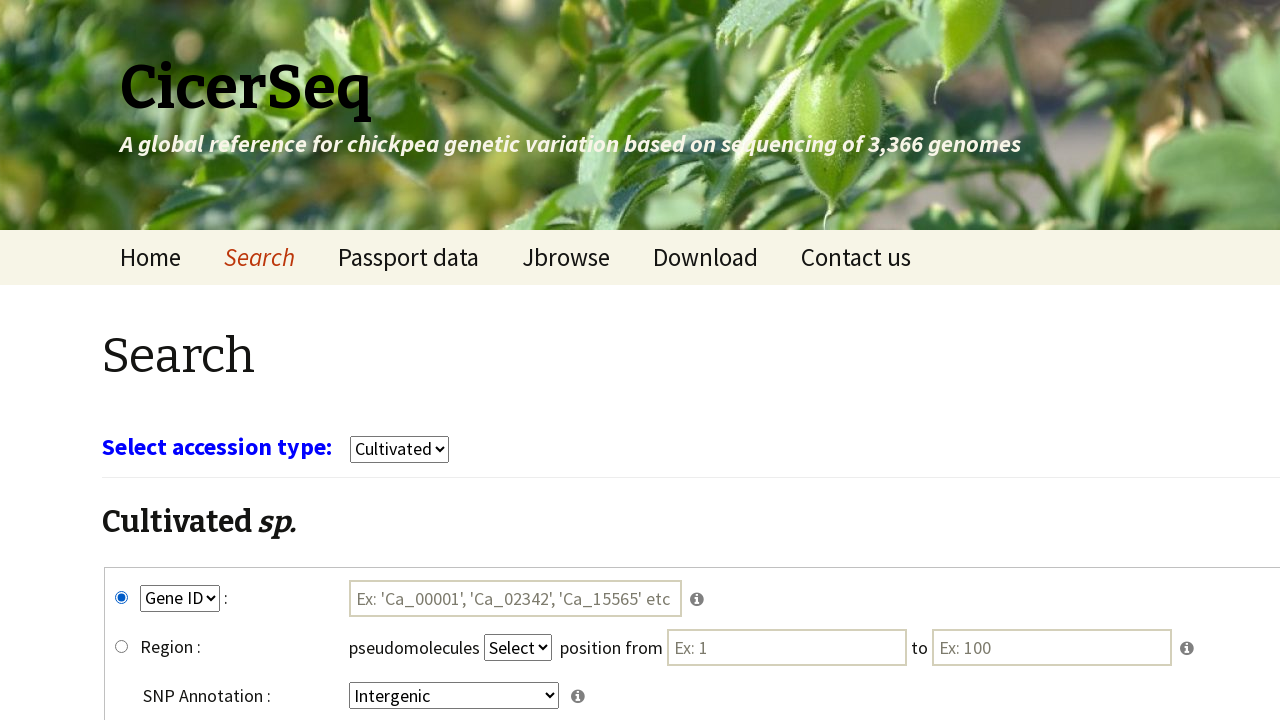

Filled gene ID field with 'Ca_00004' on #tmp1
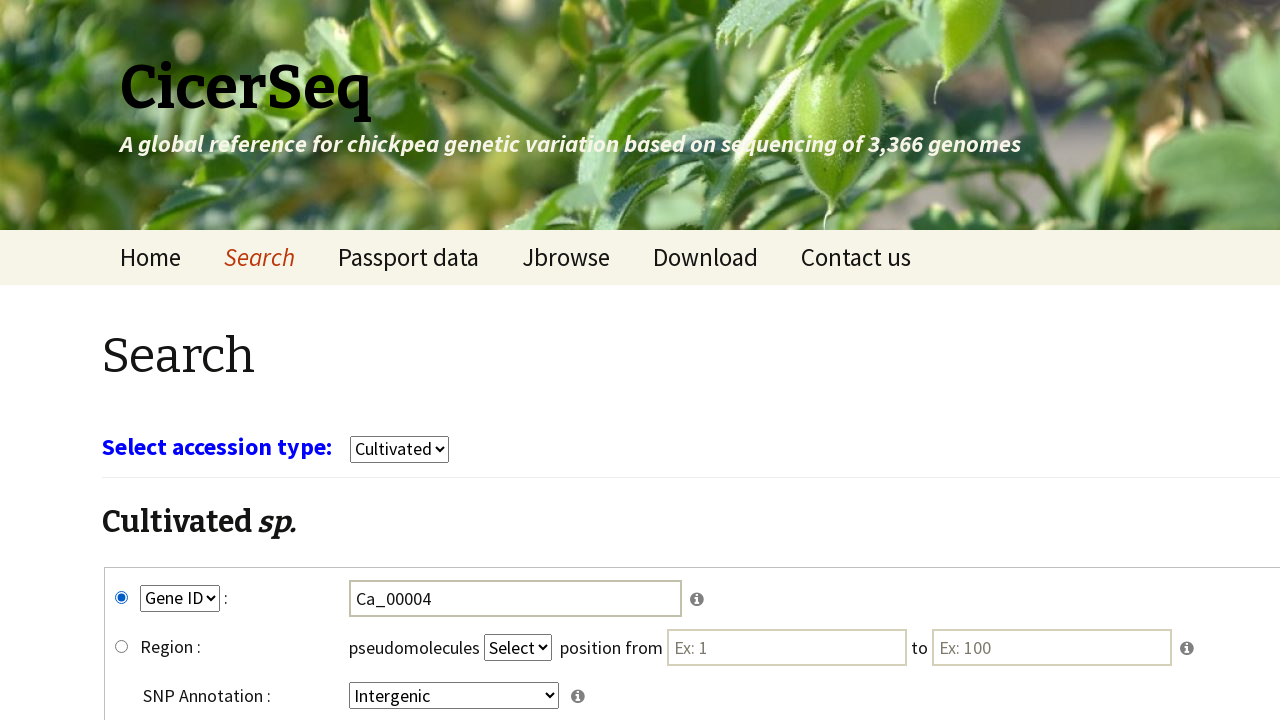

Clicked submit button to retrieve SNP data at (788, 573) on input[name='submit']
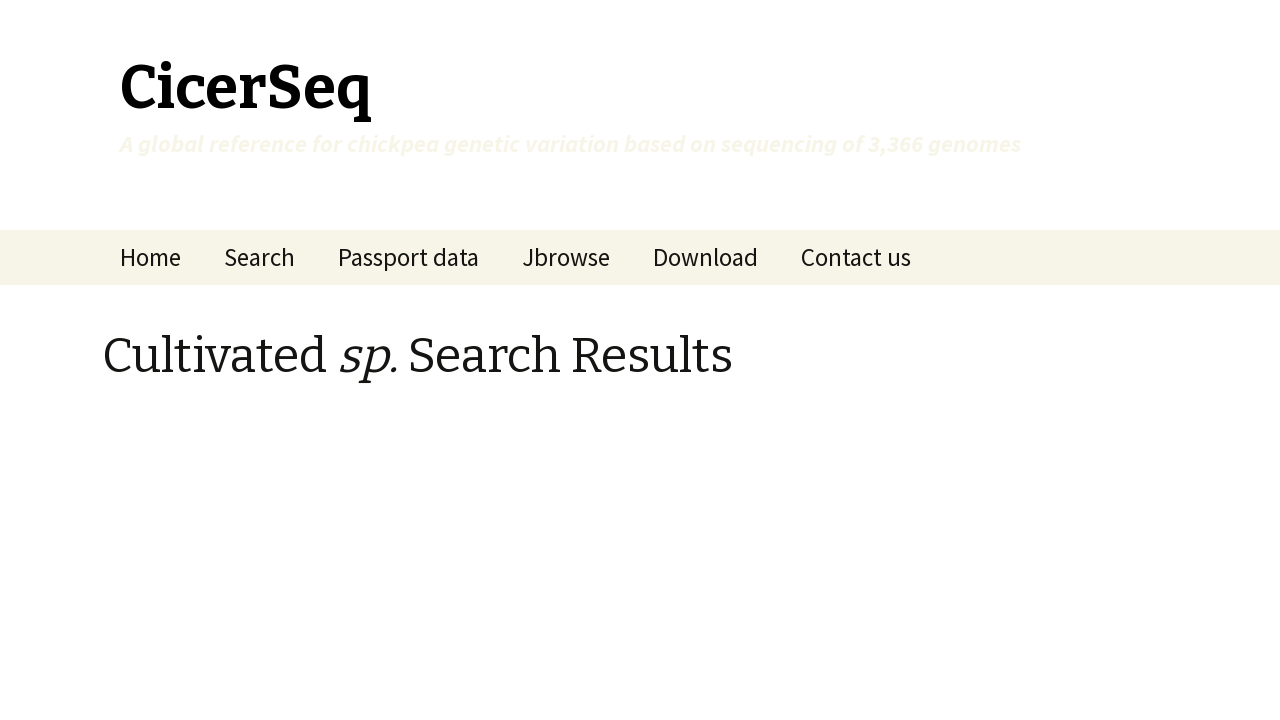

Waited 5 seconds for results to load
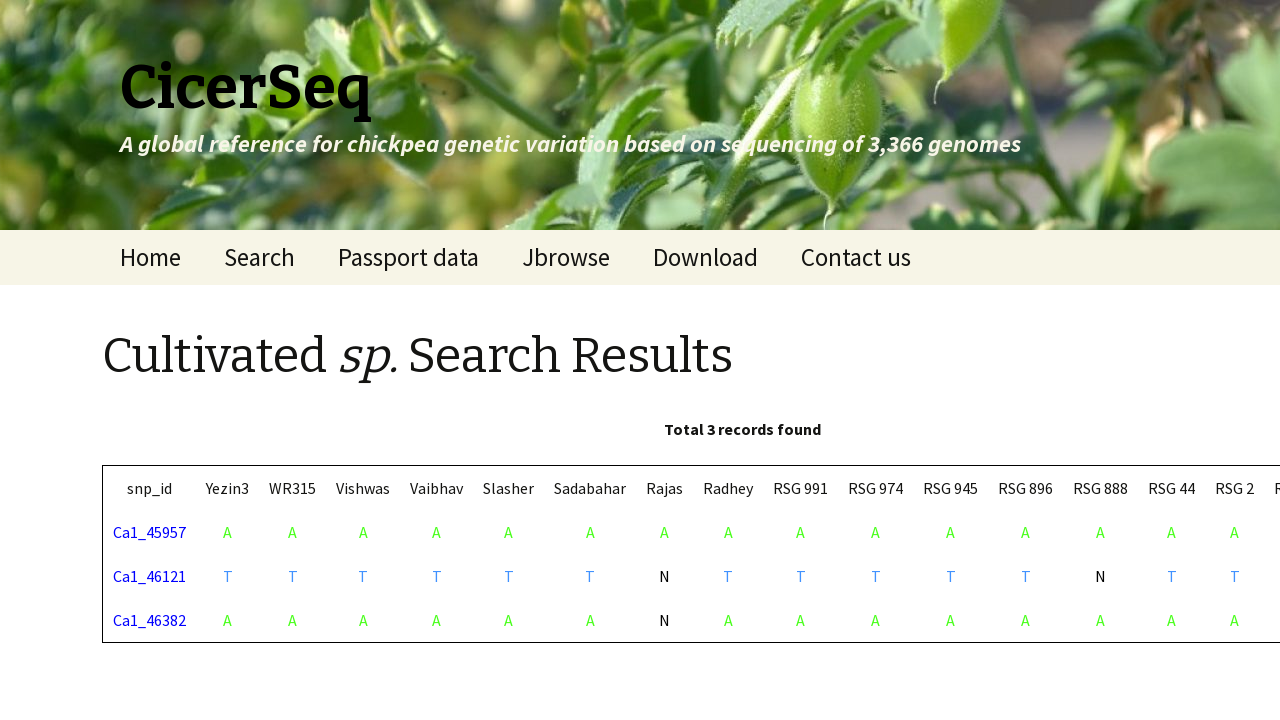

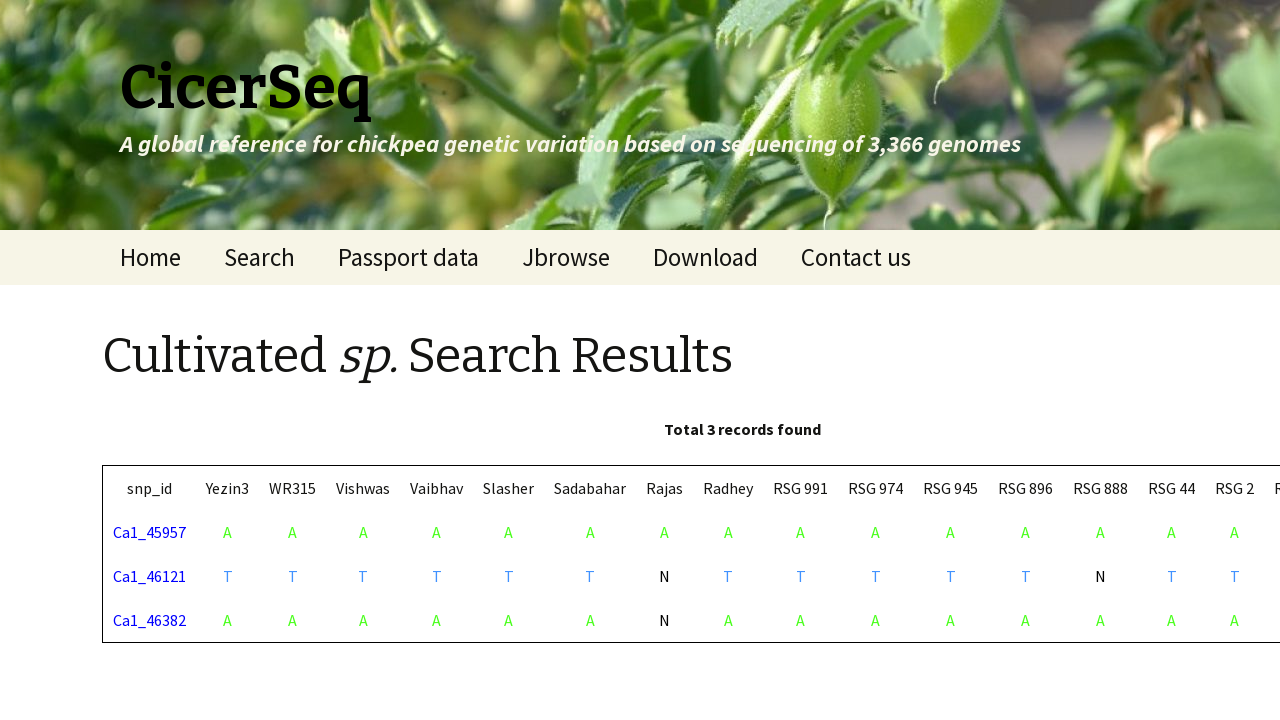